Tests custom radio button functionality on Angular Material by clicking a radio button using JavaScript and verifying its selection state

Starting URL: https://material.angular.io/components/radio/examples

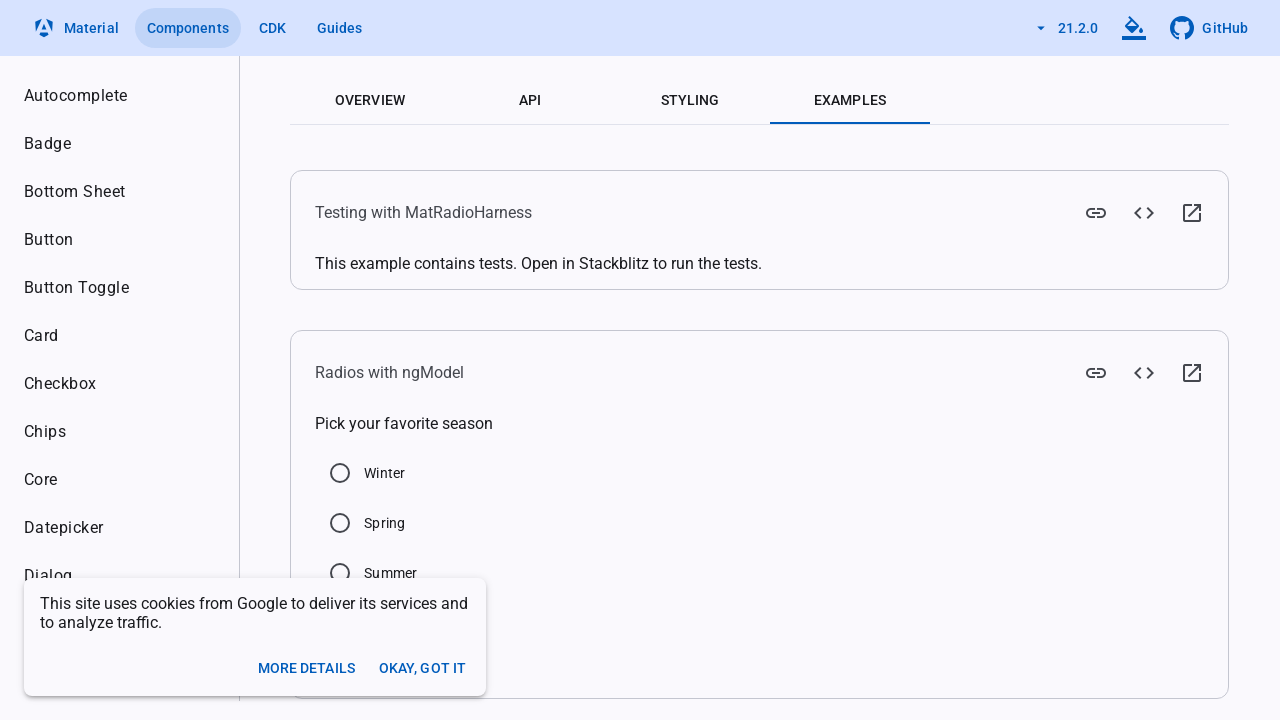

Waited for Winter radio button to be available
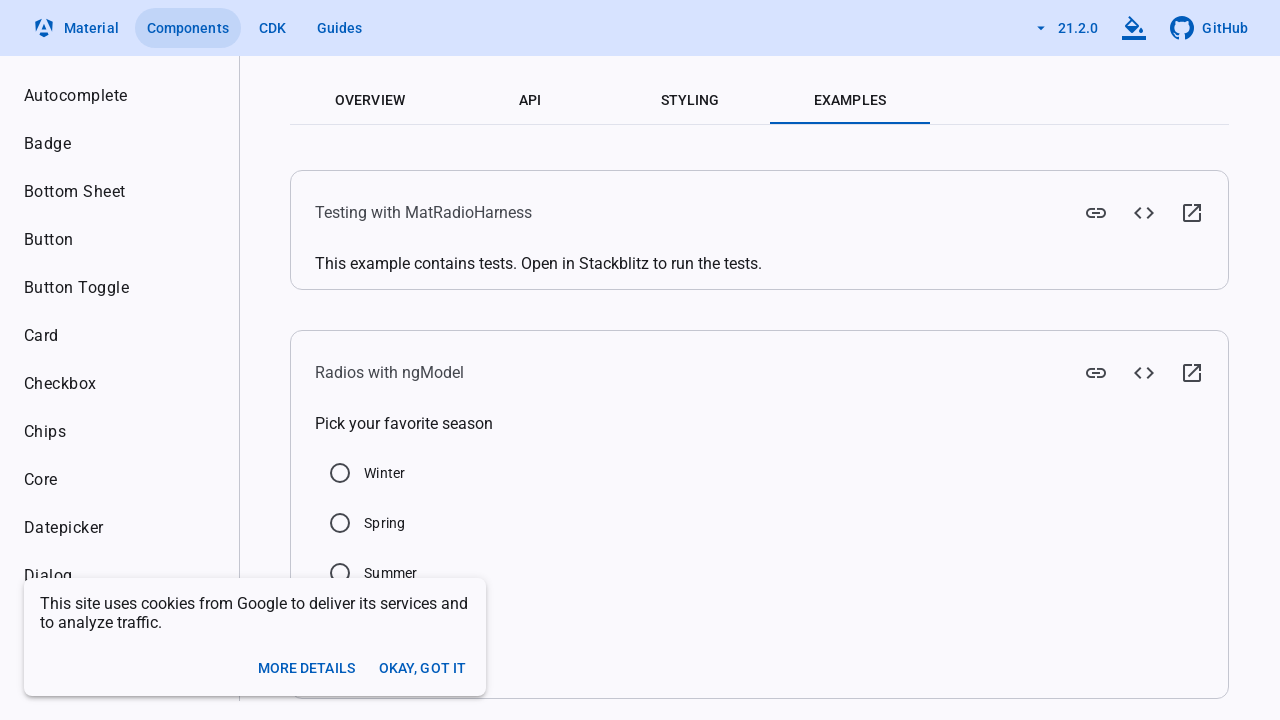

Clicked Winter radio button using JavaScript
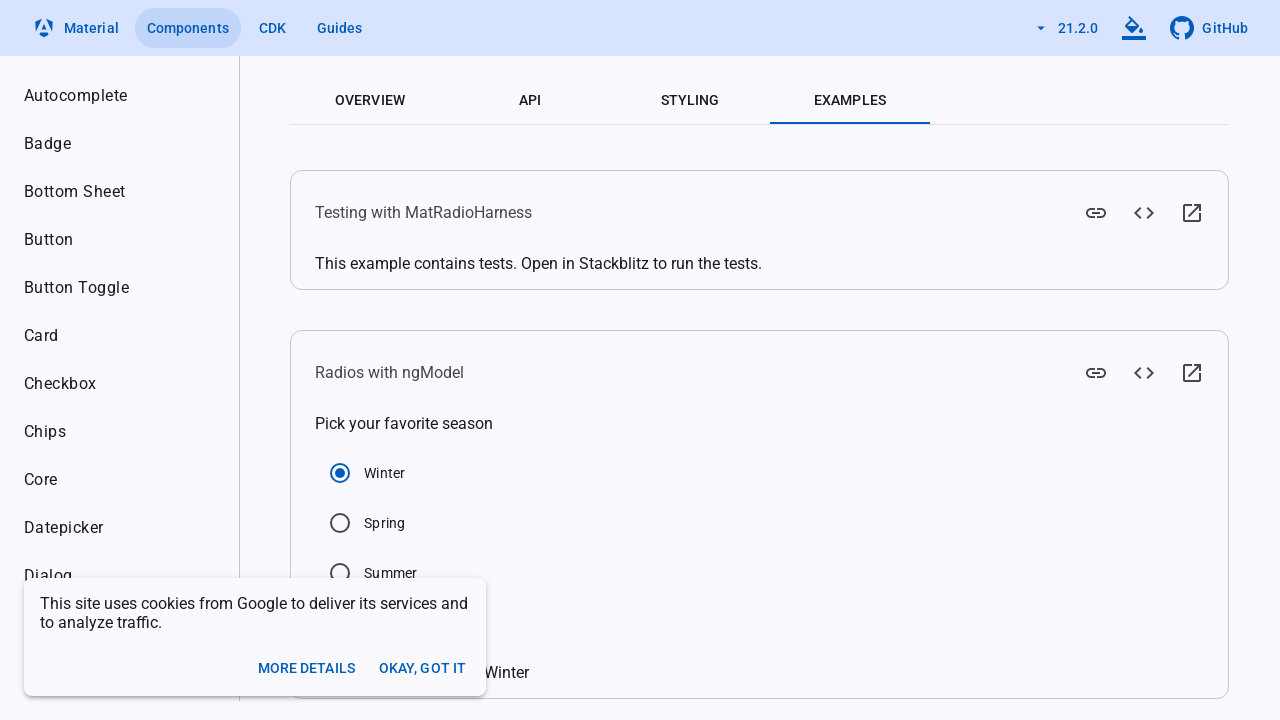

Verified that Winter radio button is selected
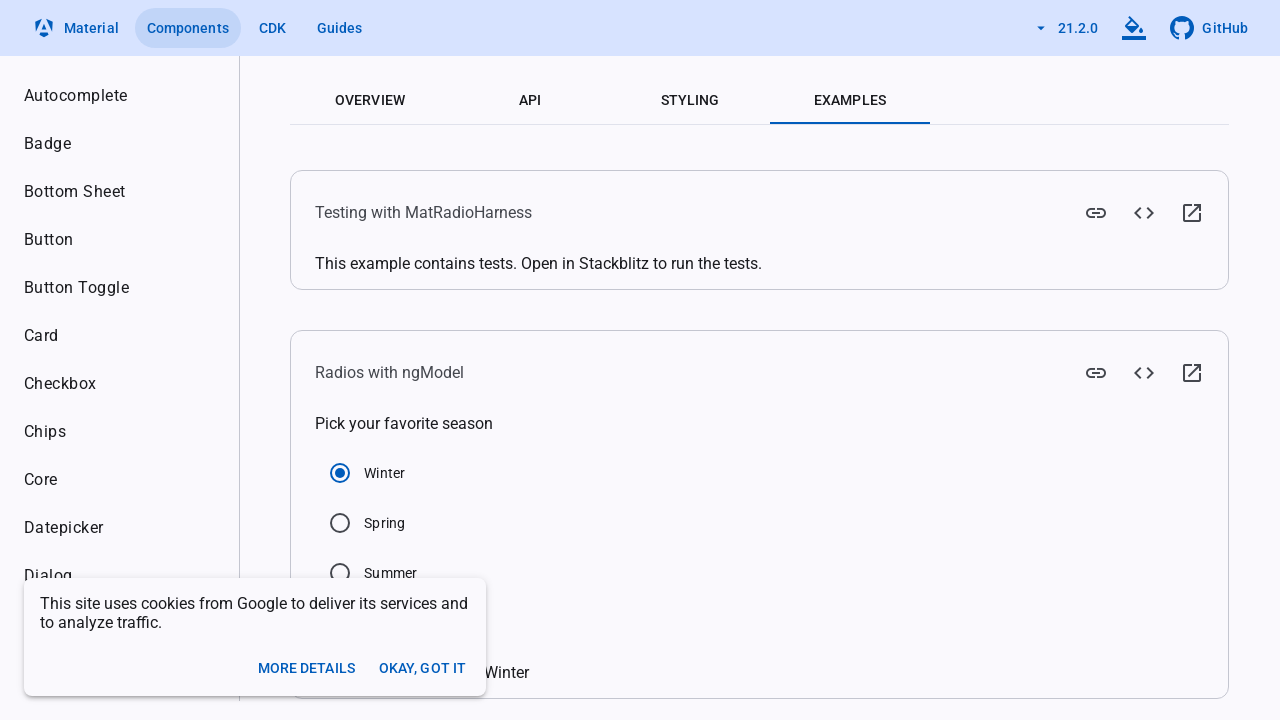

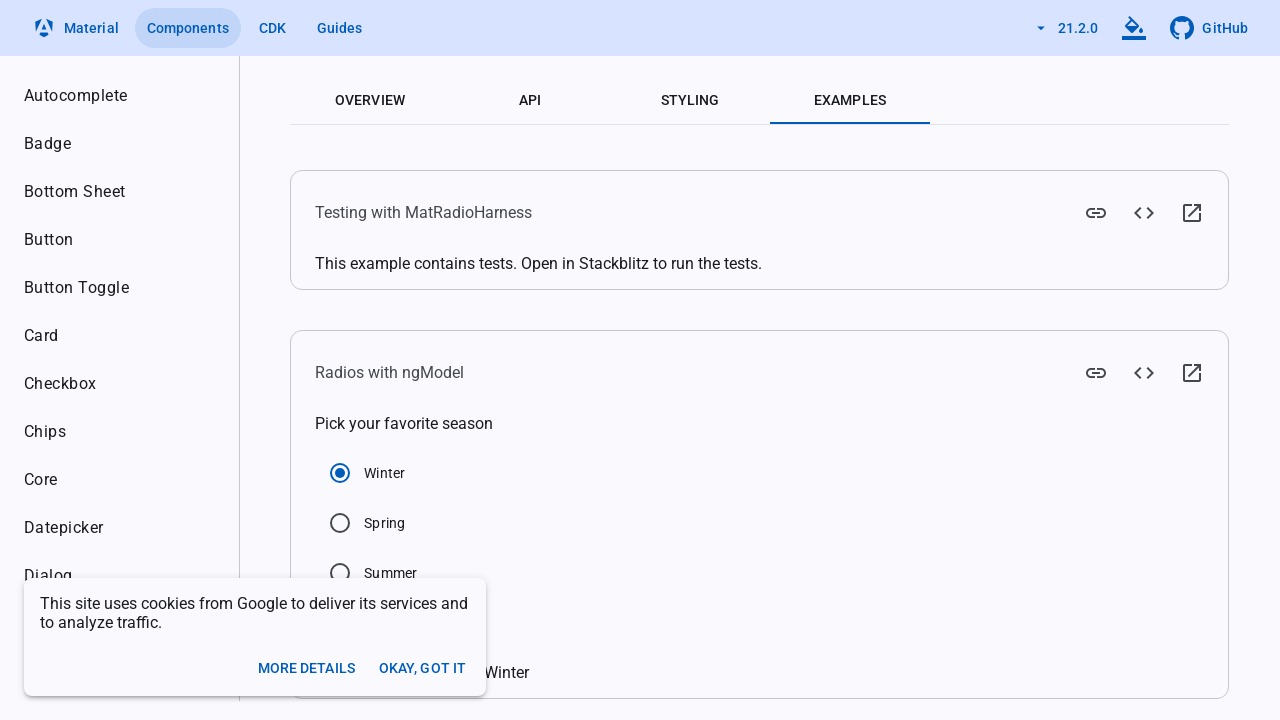